Tests passenger selection dropdown functionality by opening the dropdown and incrementing adult and child passenger counts

Starting URL: https://rahulshettyacademy.com/dropdownsPractise/

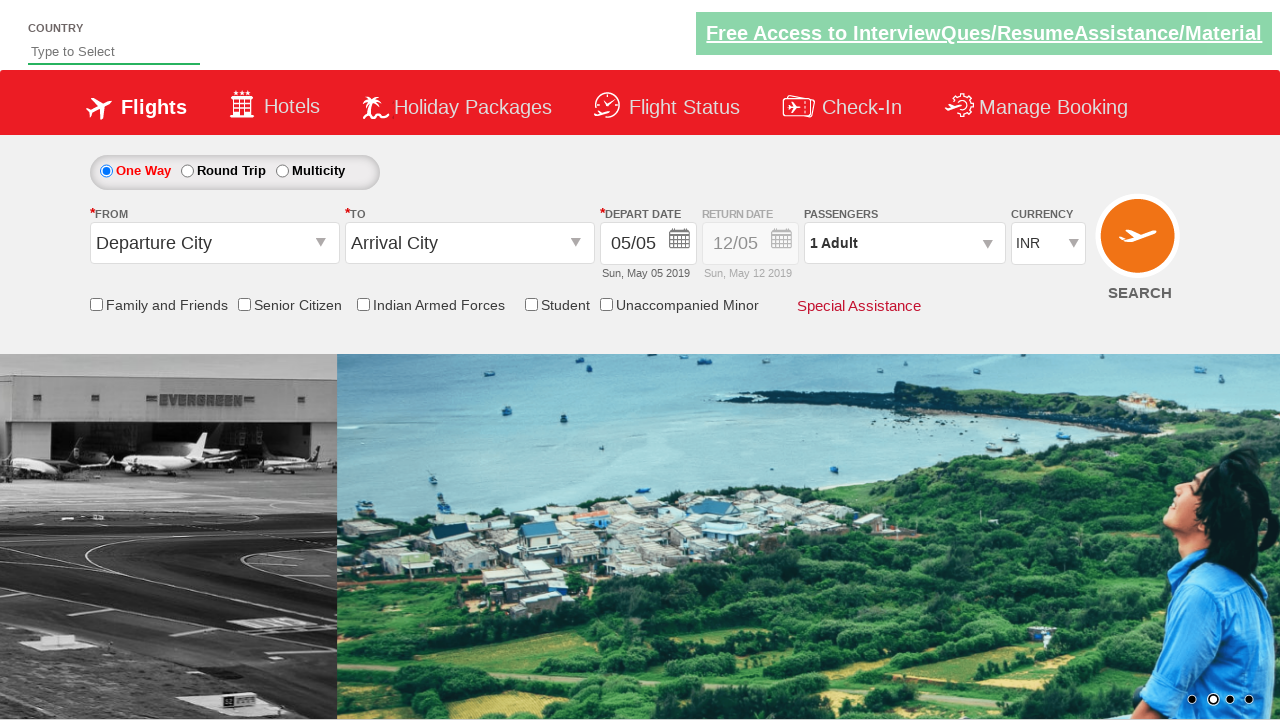

Clicked on passenger info dropdown to open it at (904, 243) on #divpaxinfo
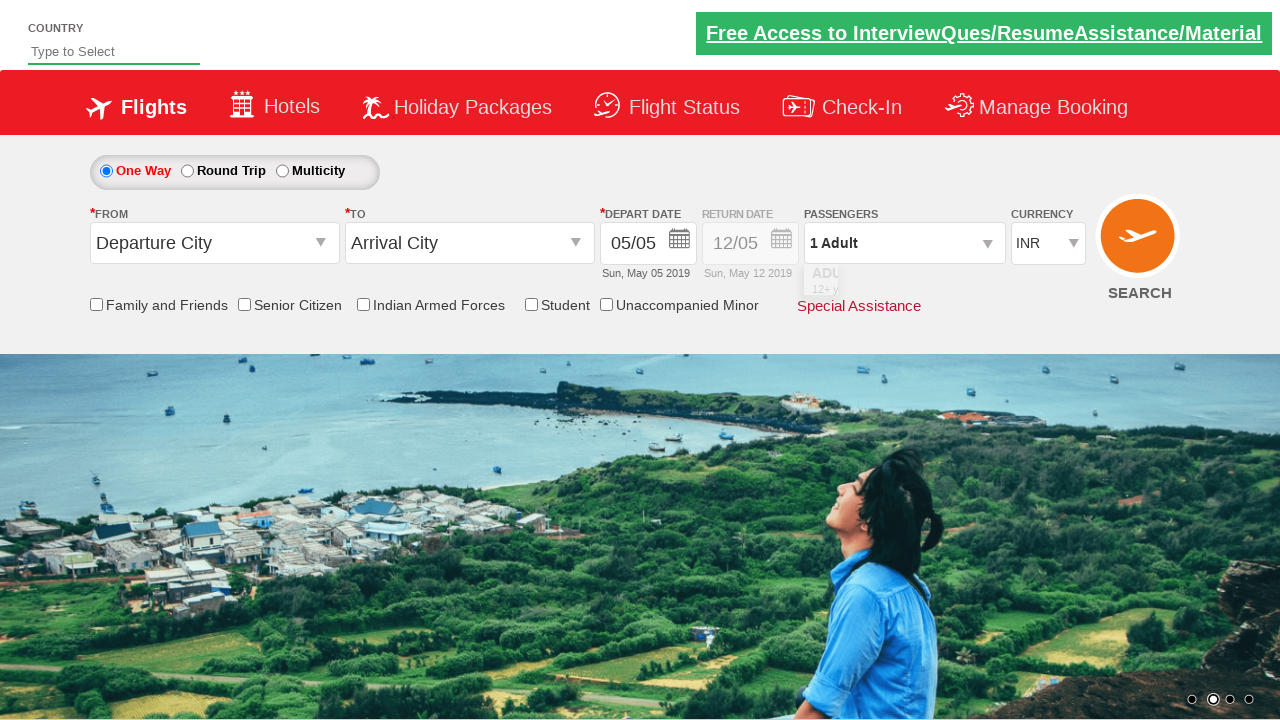

Clicked adult increment button (iteration 1 of 3) at (982, 288) on #hrefIncAdt
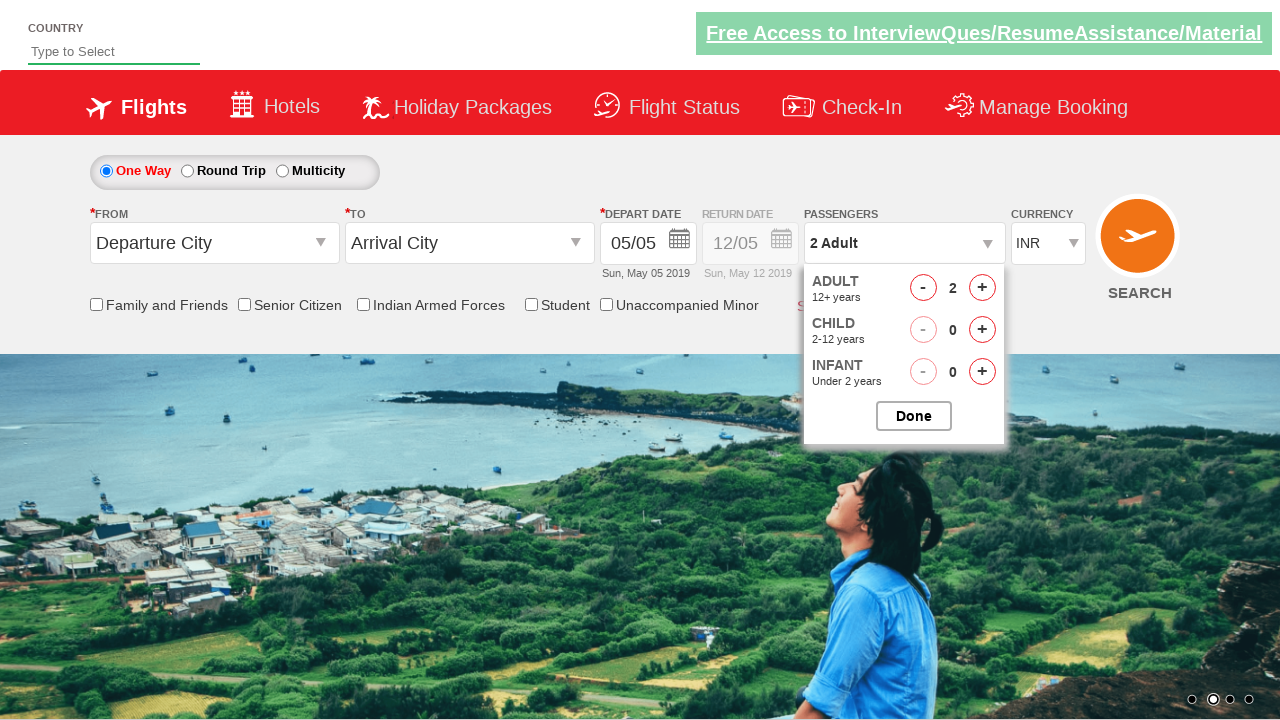

Clicked adult increment button (iteration 2 of 3) at (982, 288) on #hrefIncAdt
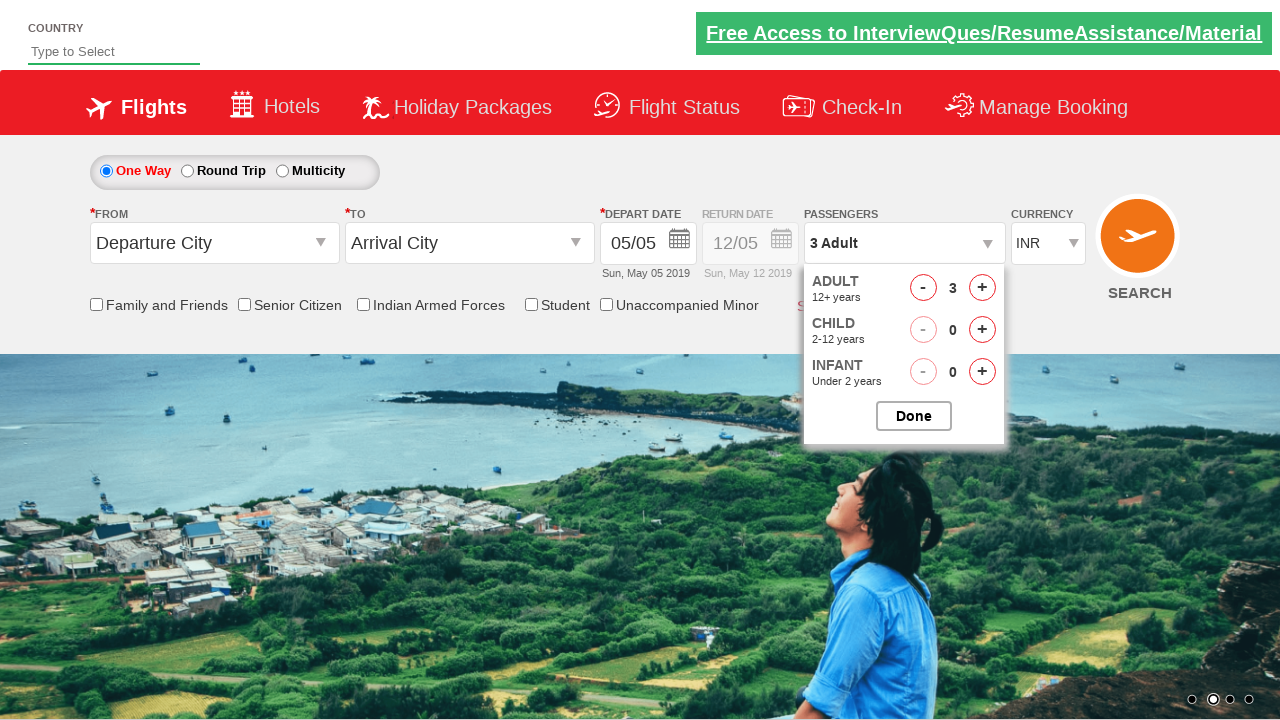

Clicked adult increment button (iteration 3 of 3) at (982, 288) on #hrefIncAdt
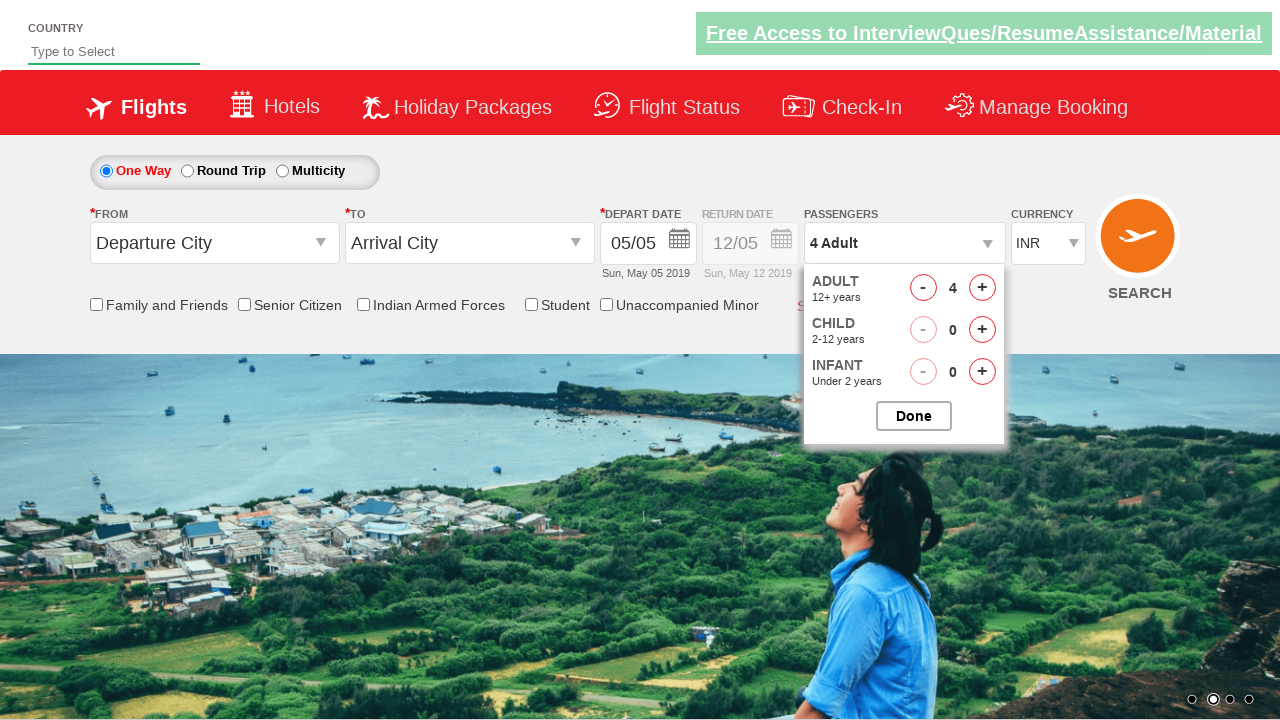

Clicked child increment button (iteration 1 of 4) at (982, 330) on #hrefIncChd
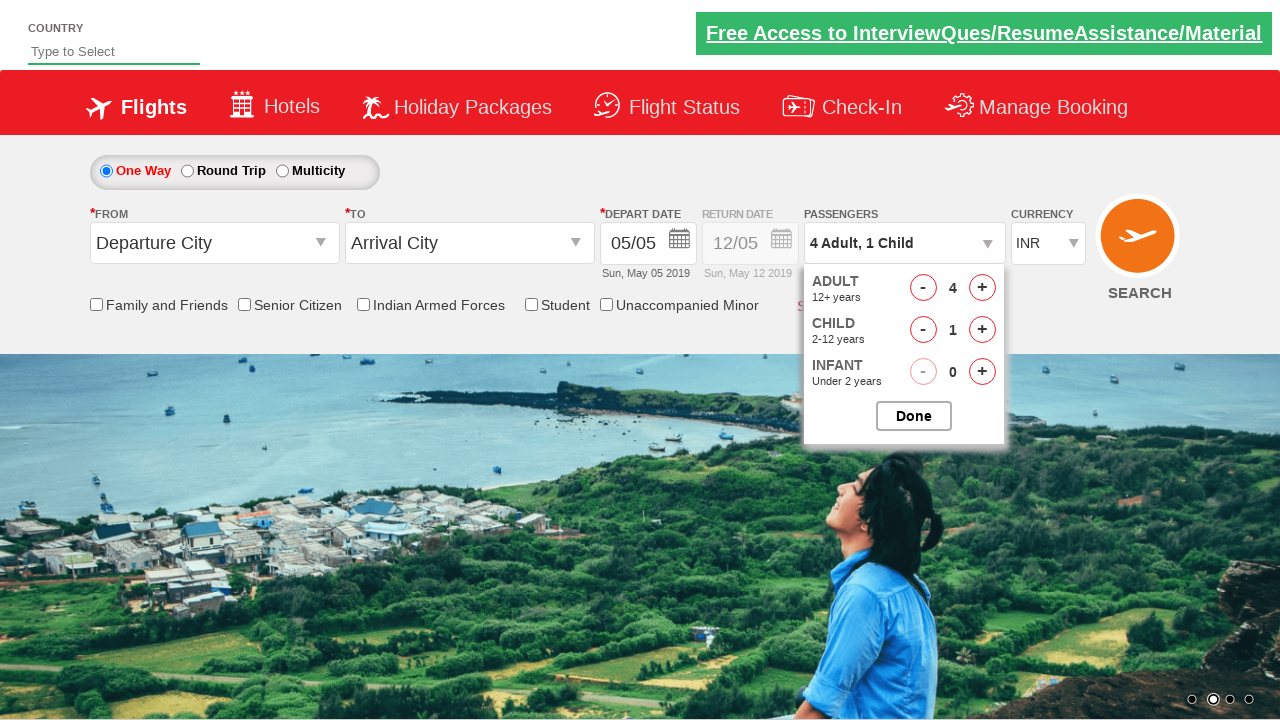

Clicked child increment button (iteration 2 of 4) at (982, 330) on #hrefIncChd
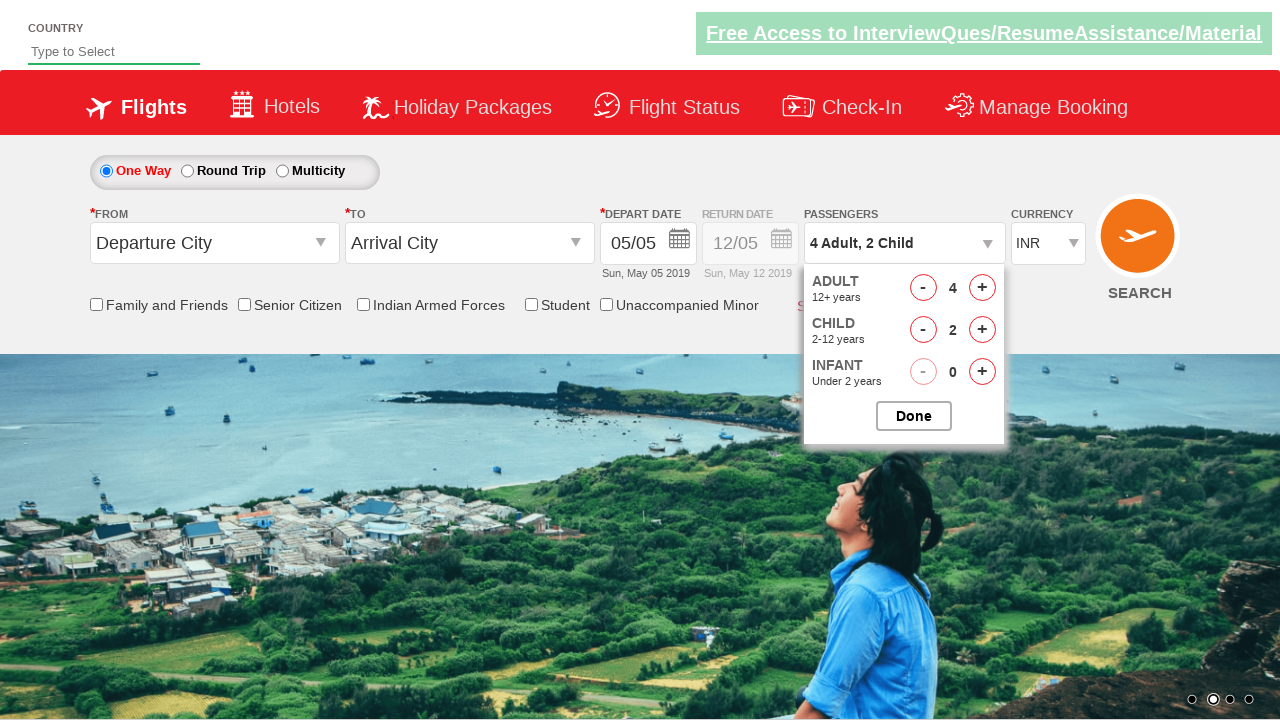

Clicked child increment button (iteration 3 of 4) at (982, 330) on #hrefIncChd
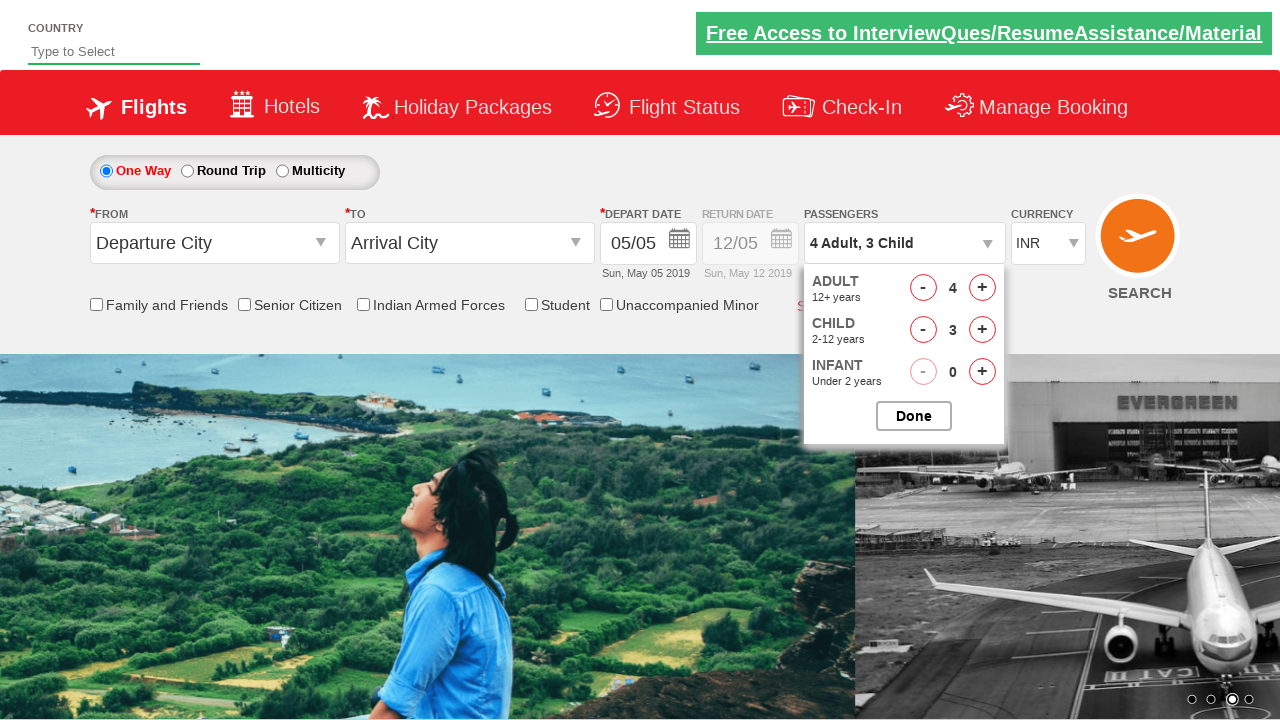

Clicked child increment button (iteration 4 of 4) at (982, 330) on #hrefIncChd
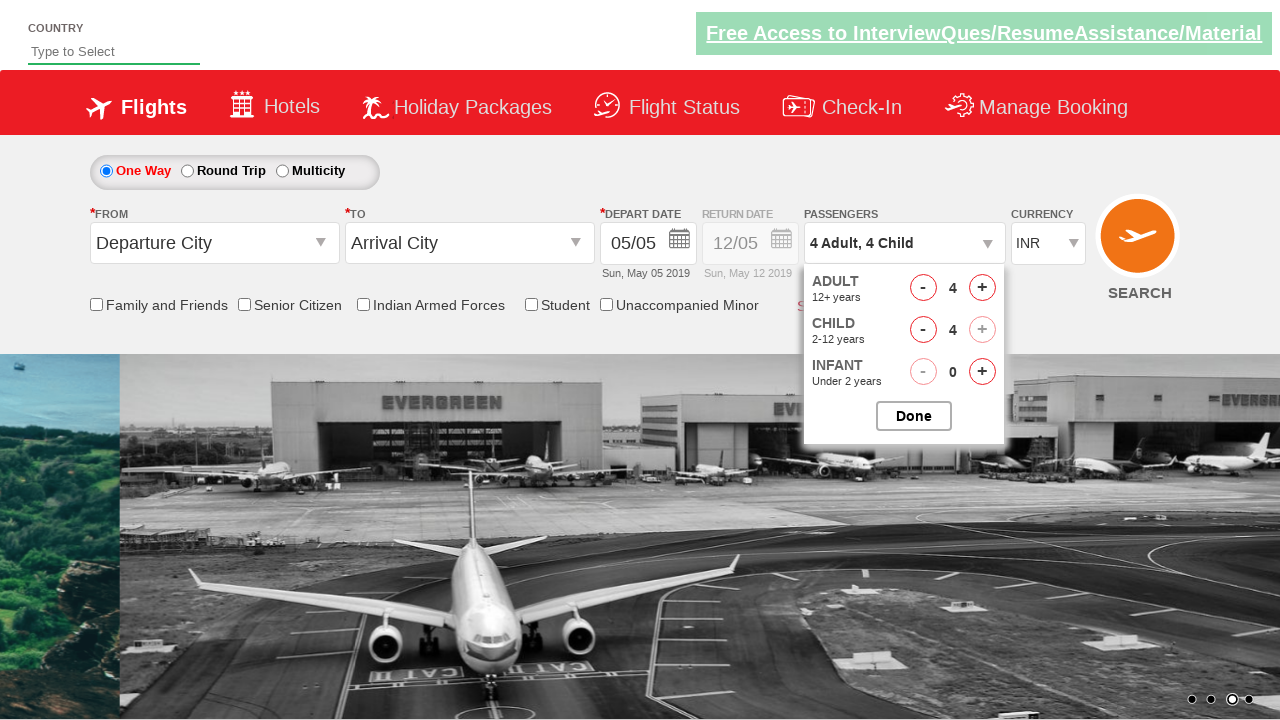

Clicked button to close passenger selection dropdown at (914, 416) on #btnclosepaxoption
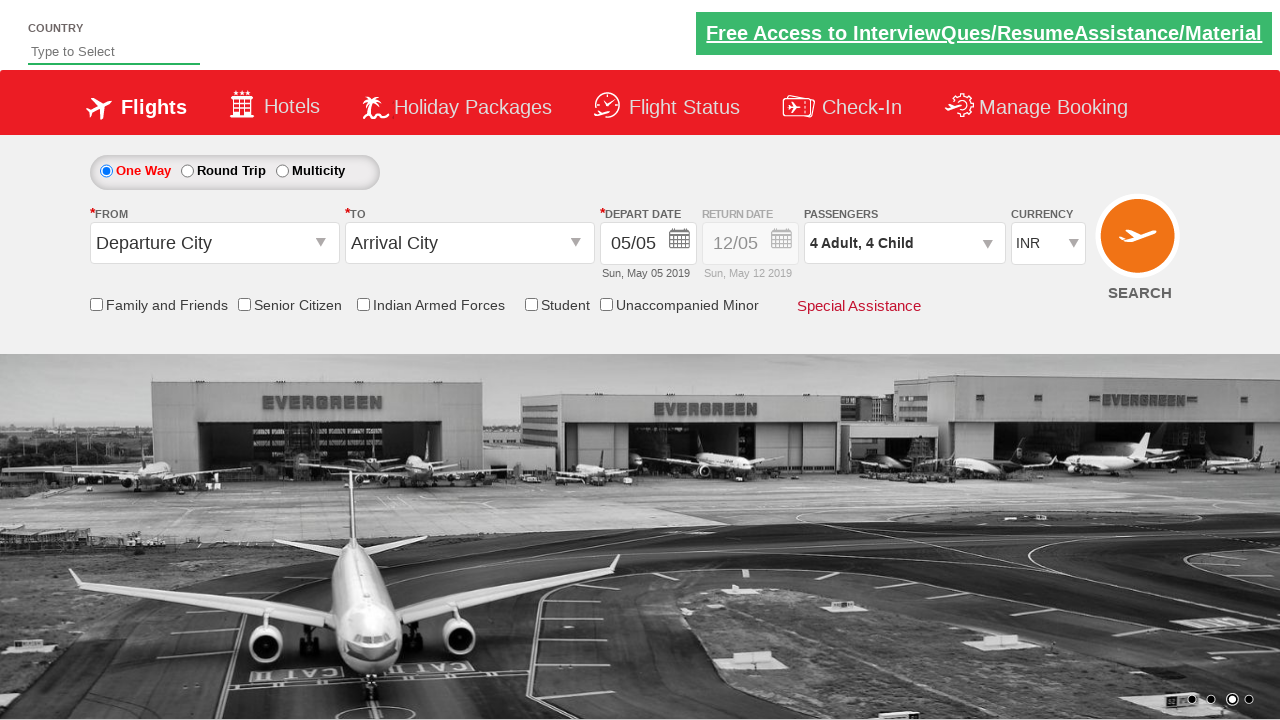

Verified updated passenger info is visible
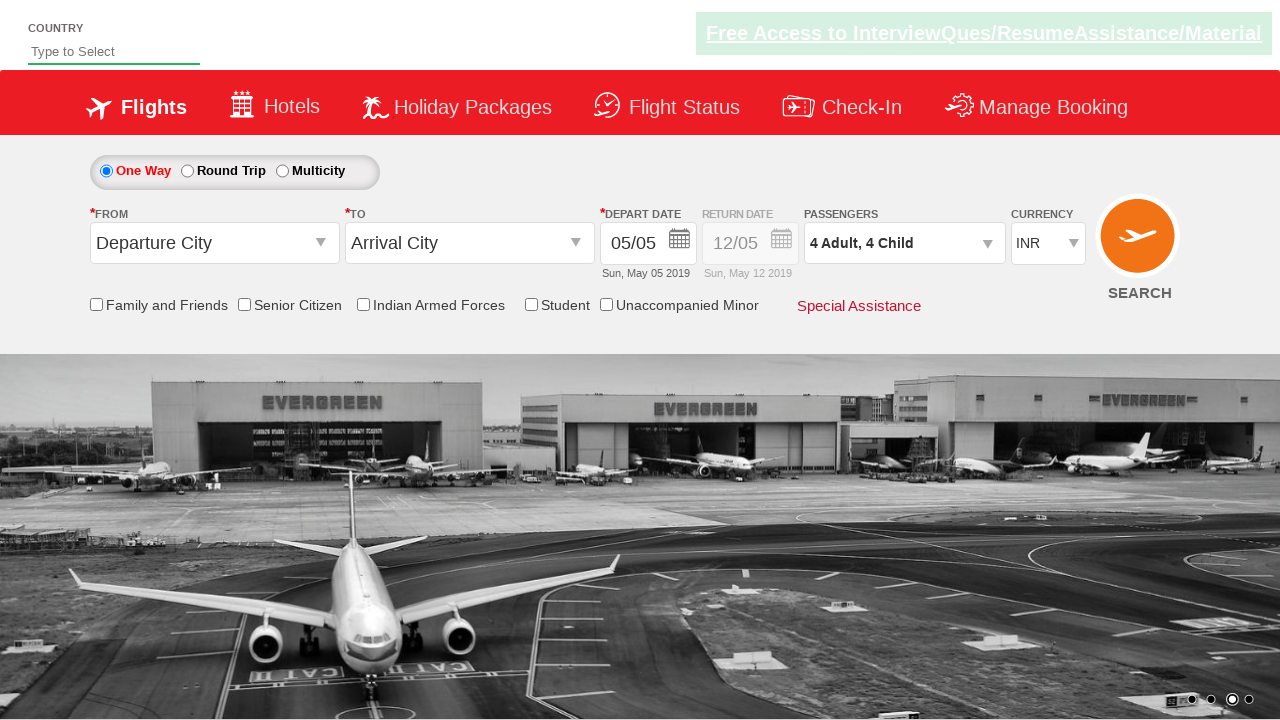

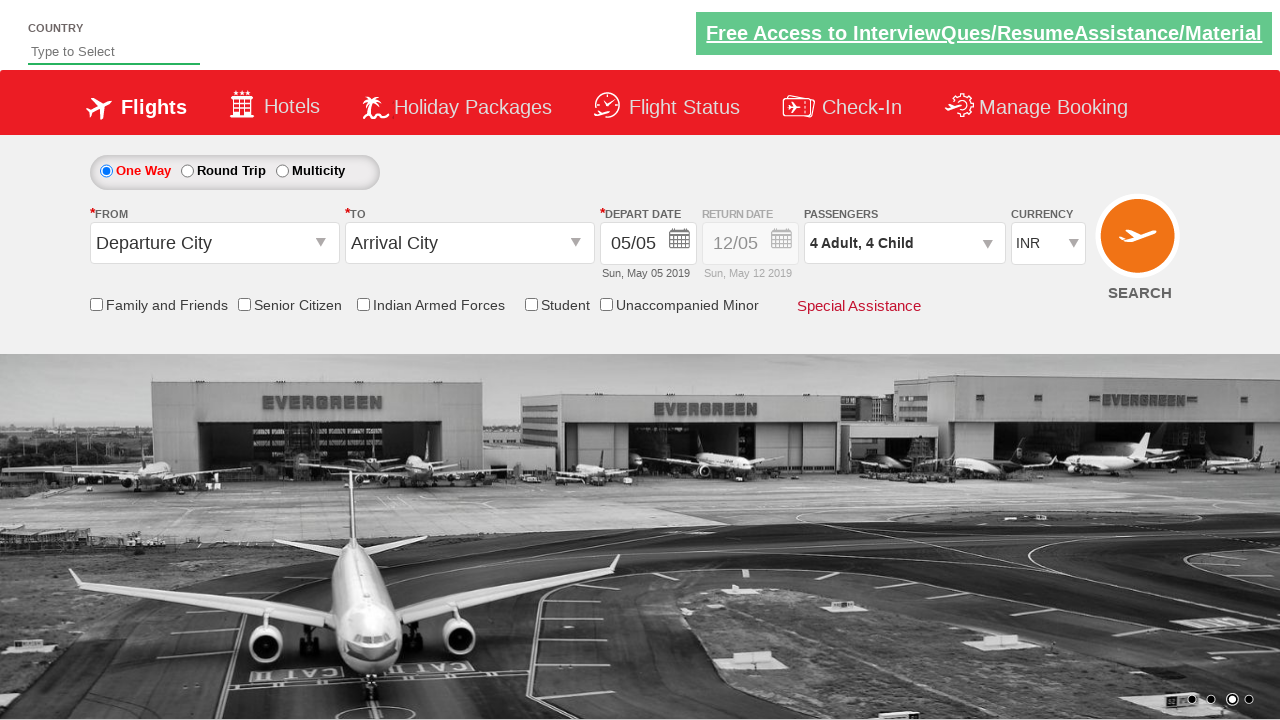